Tests hover functionality on the first user avatar, verifies the username display, and clicks the profile link

Starting URL: http://the-internet.herokuapp.com/

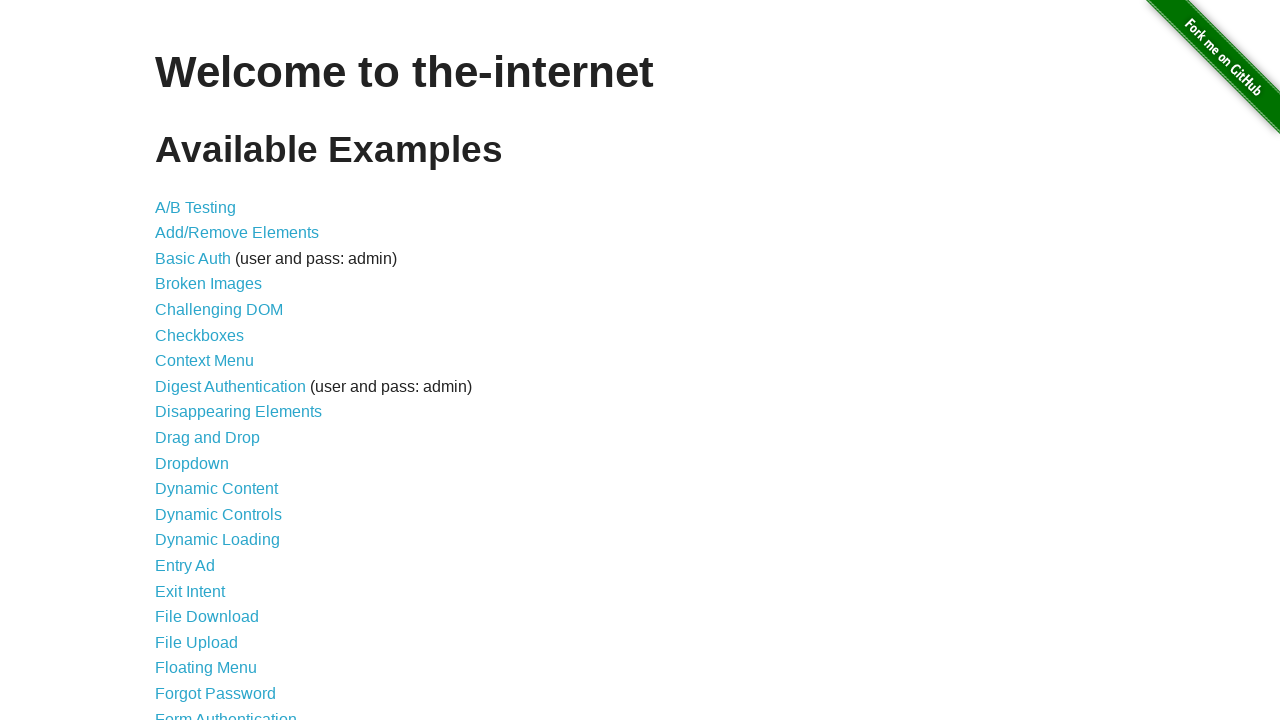

Clicked on Hovers link at (180, 360) on xpath=//a[text()="Hovers"]
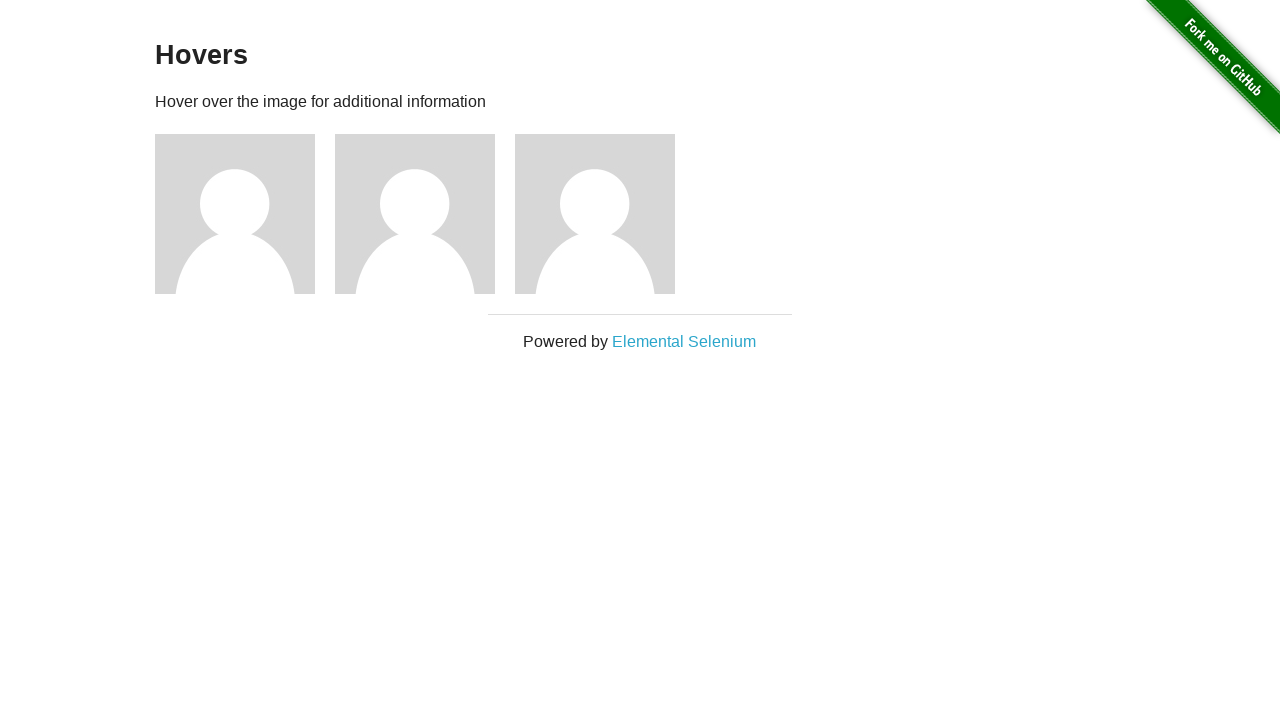

Hovered over first user avatar at (235, 214) on xpath=//img[@src="/img/avatar-blank.jpg"]
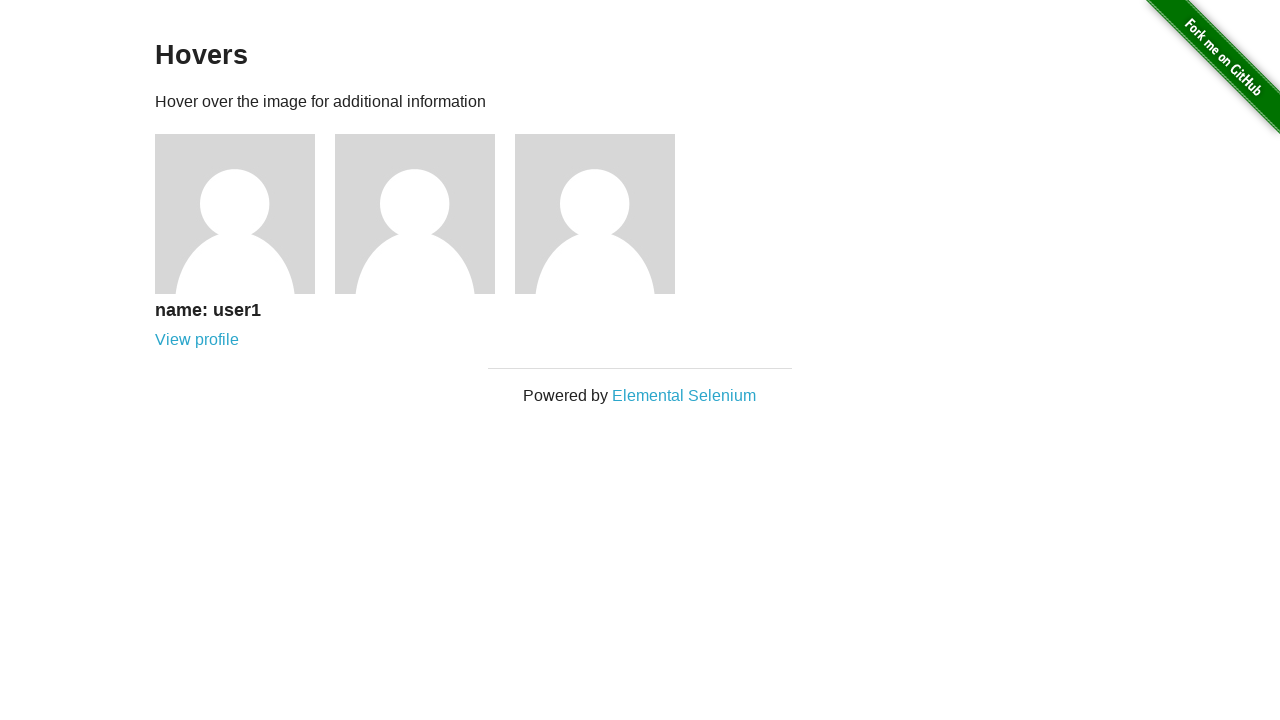

Clicked on View profile link for first user at (197, 340) on (//a[text()="View profile"])[1]
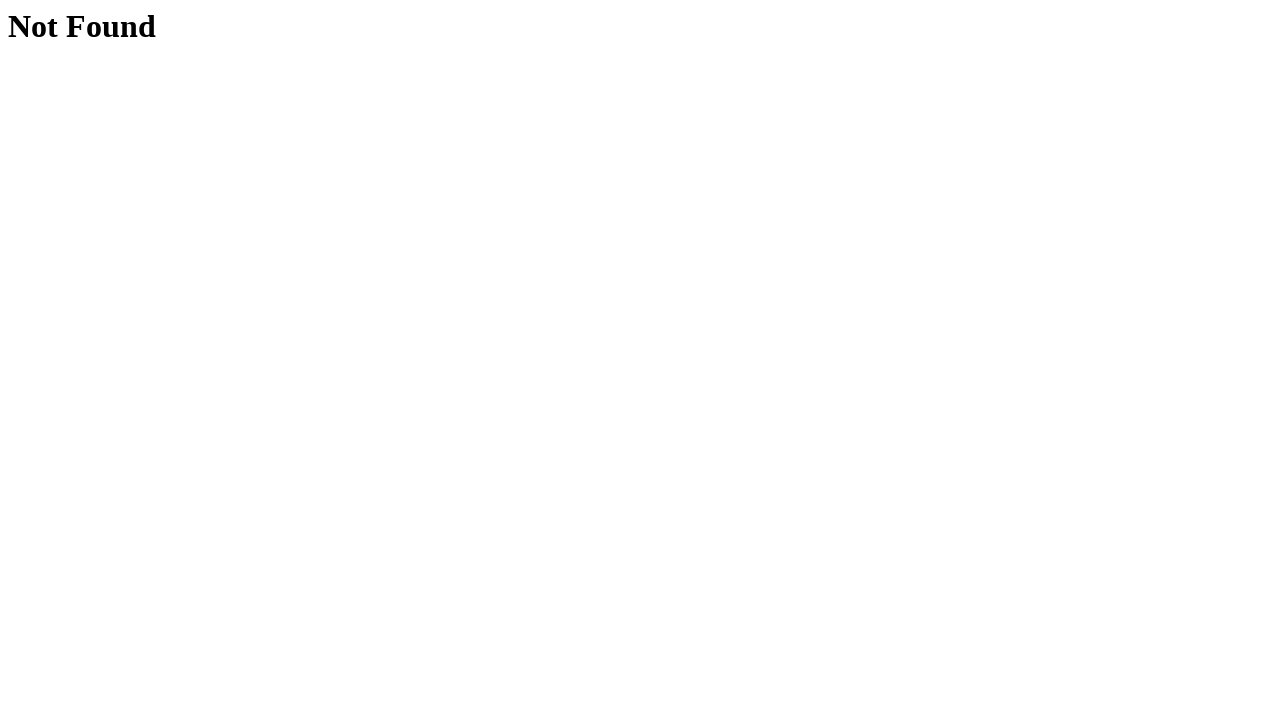

Error page loaded with 'Not Found' message
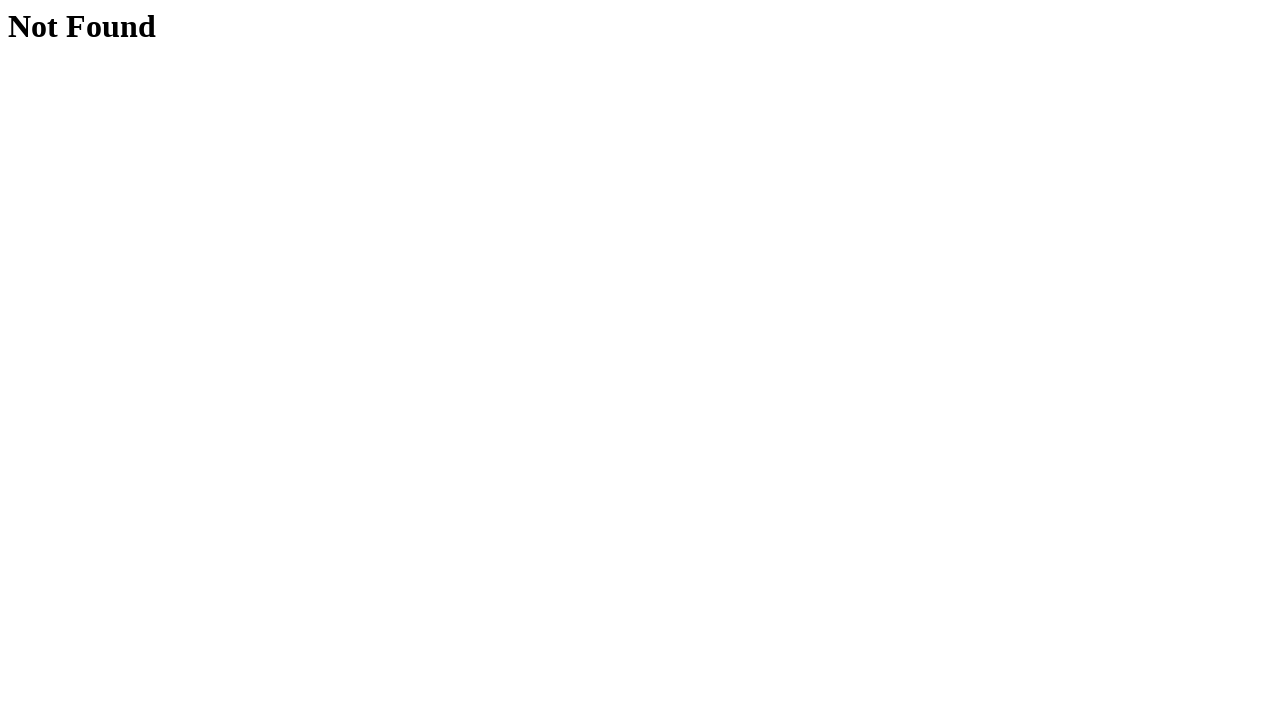

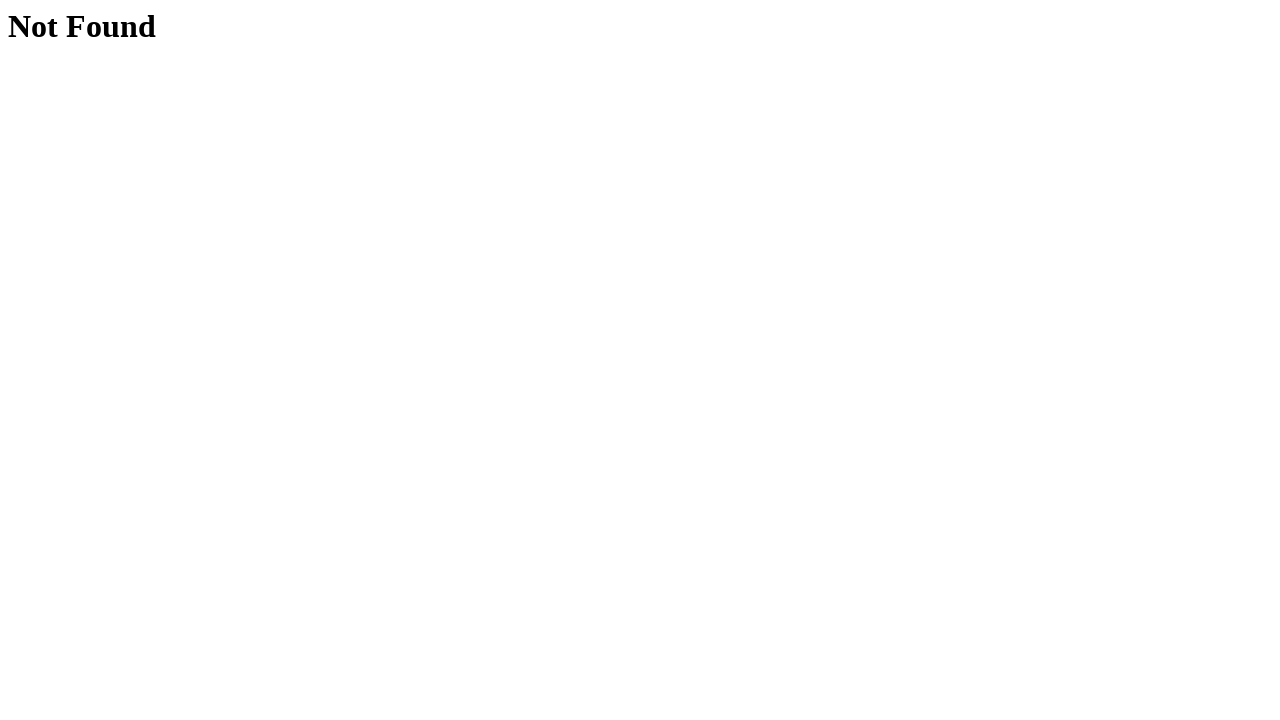